Tests password generator with very long inputs (200 characters each) to verify it handles edge cases

Starting URL: http://angel.net/~nic/passwd.current.html

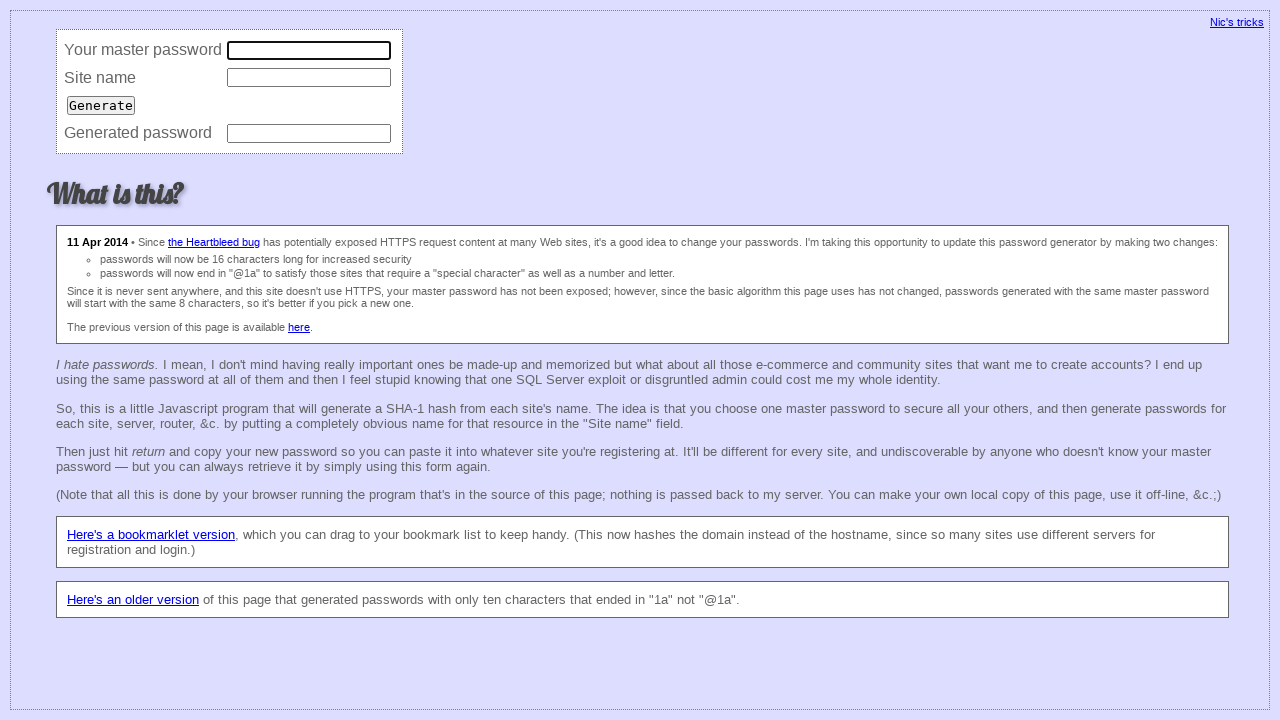

Filled master password field with 200 'a' characters on input[name='master']
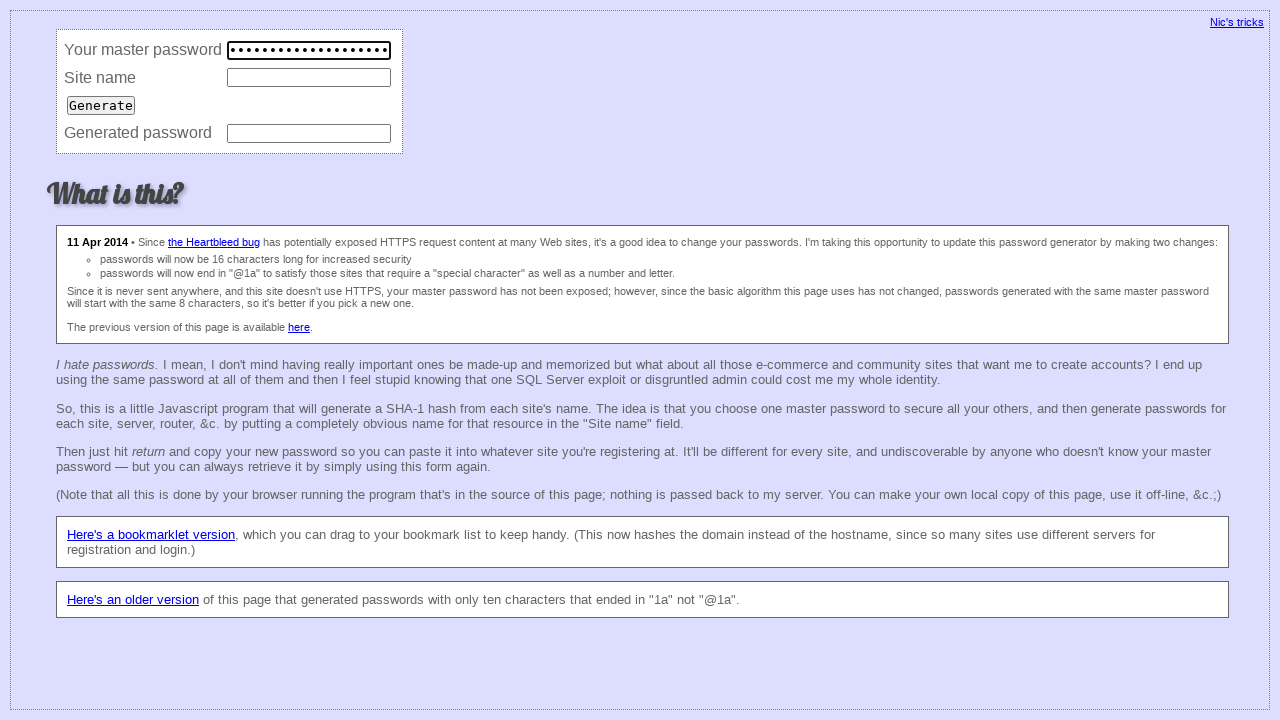

Filled site name field with 200 'b' characters on input[name='site']
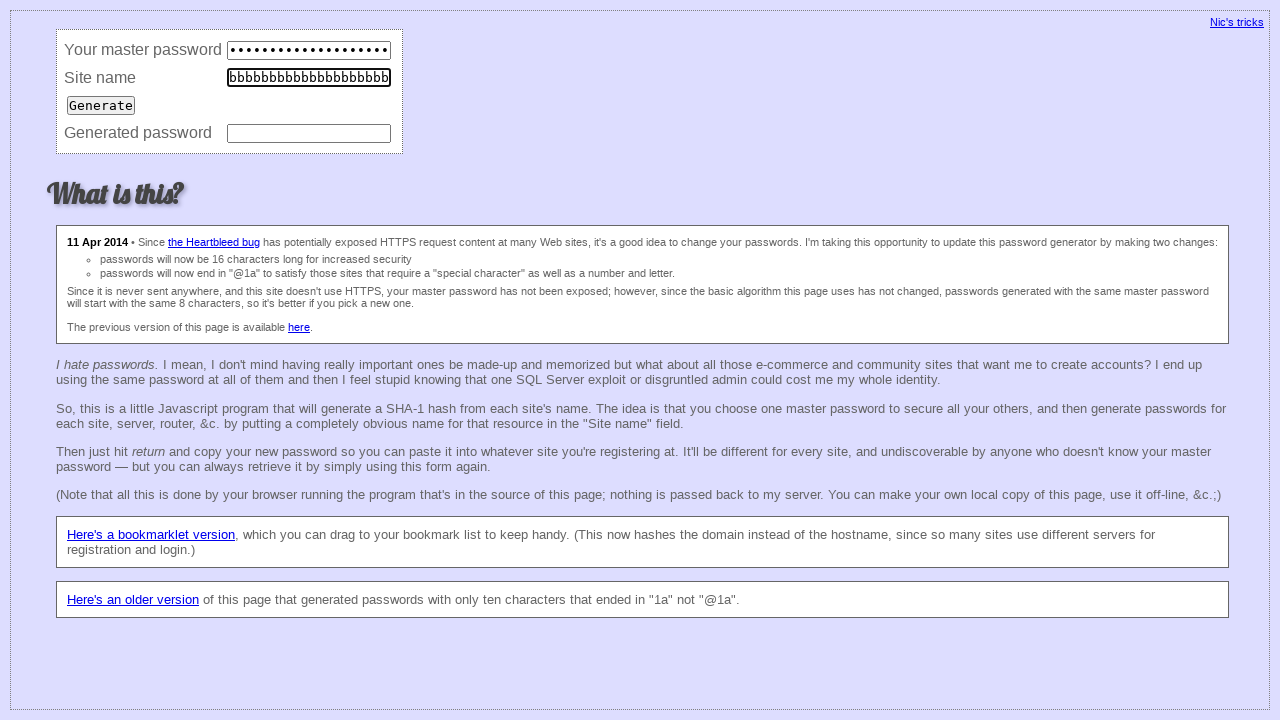

Clicked generate button to create password at (101, 105) on input[type='submit']
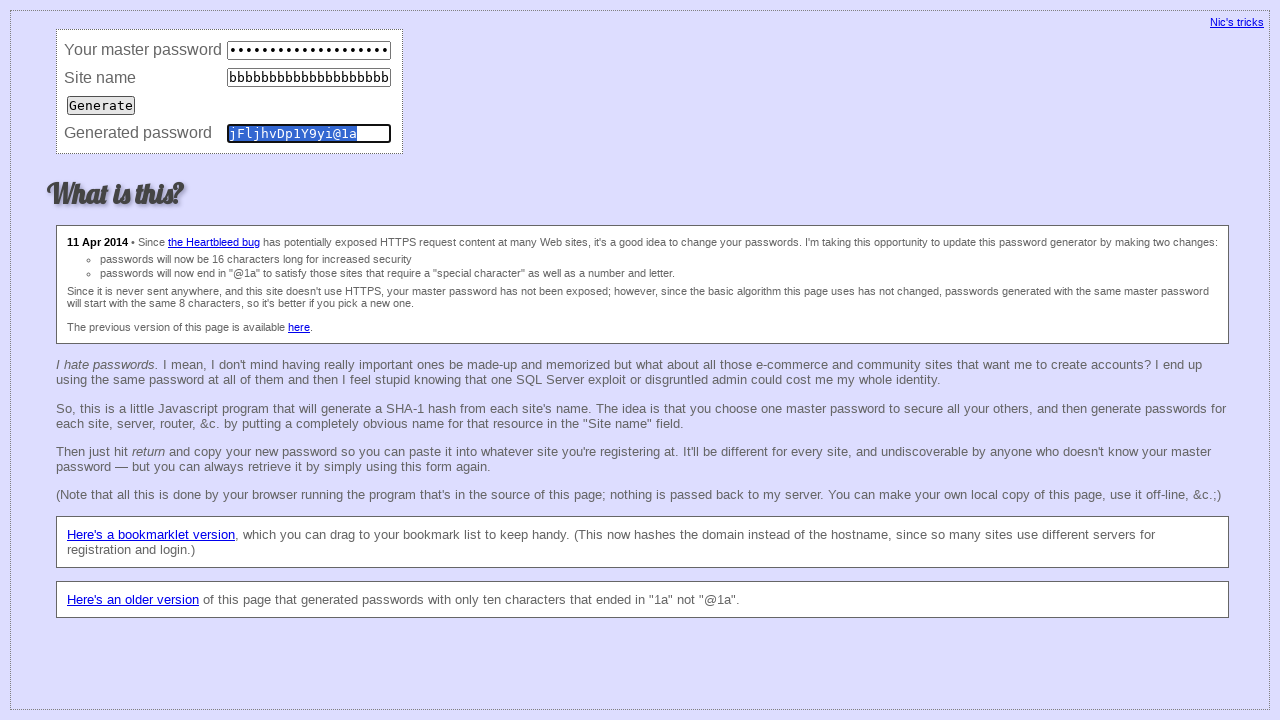

Verified that password field contains exactly 16 characters
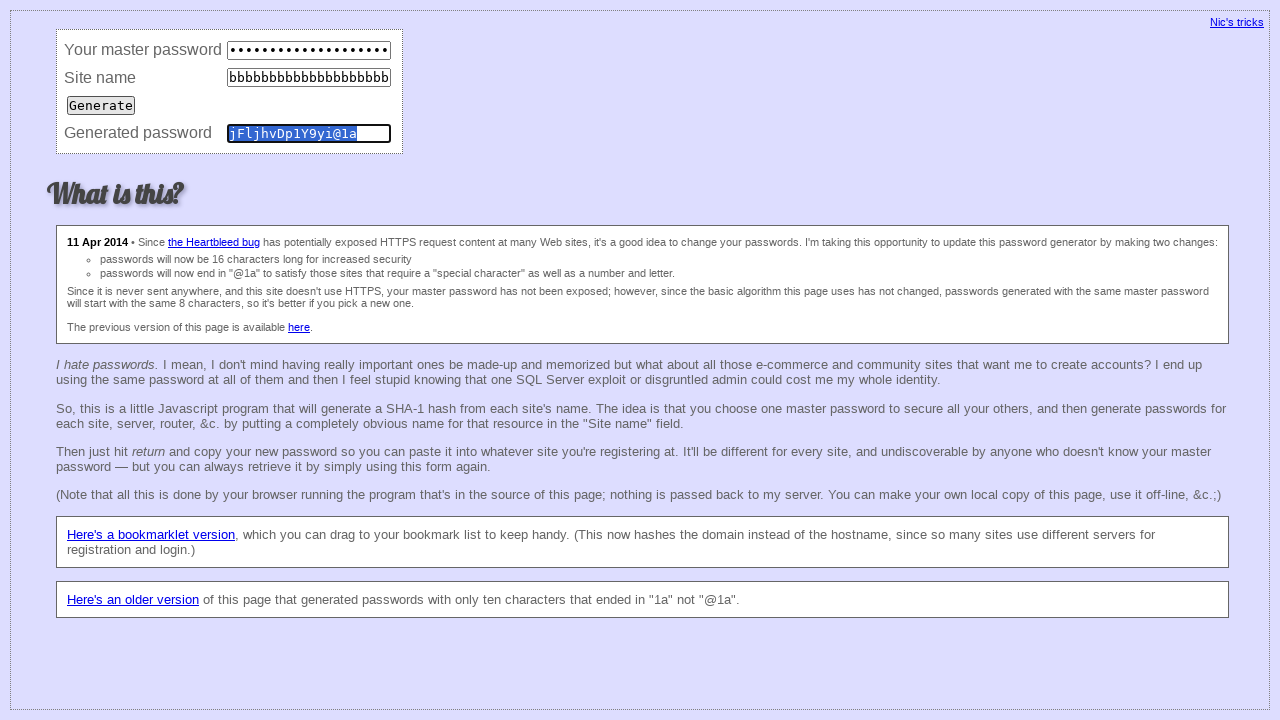

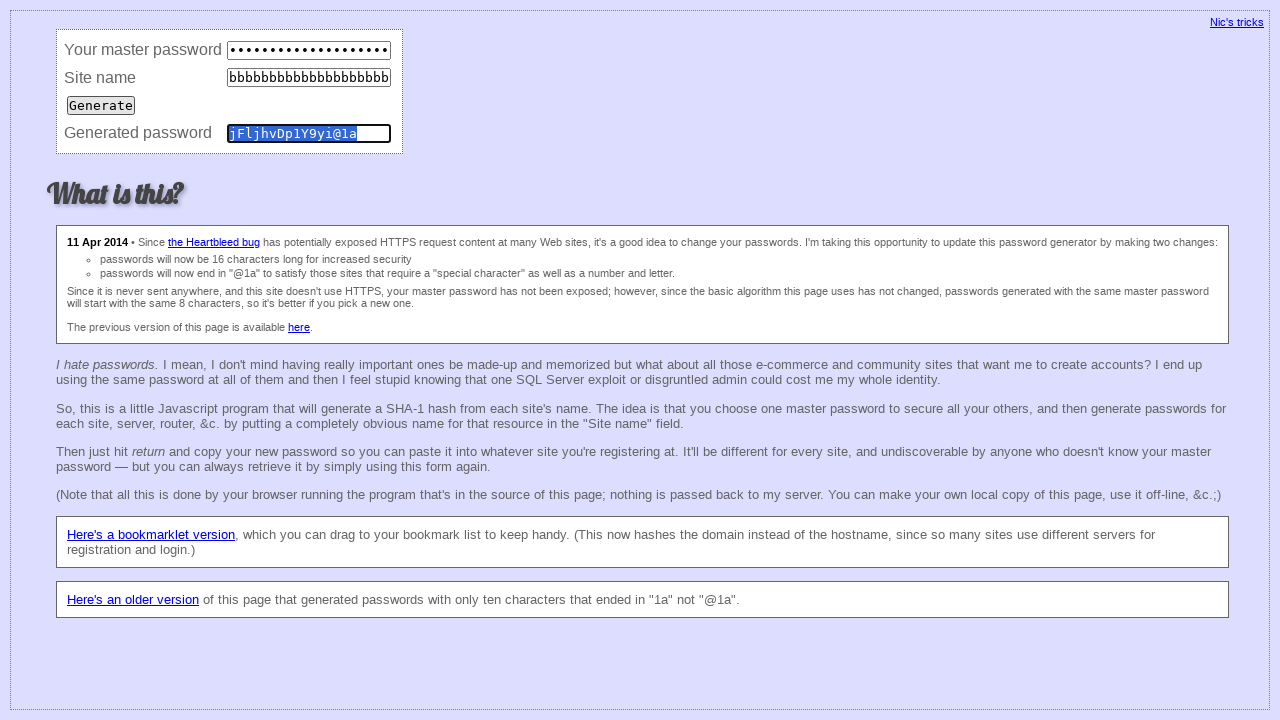